Tests sorting the Due column in descending order by clicking the column header twice and verifying the values are sorted in reverse order.

Starting URL: http://the-internet.herokuapp.com/tables

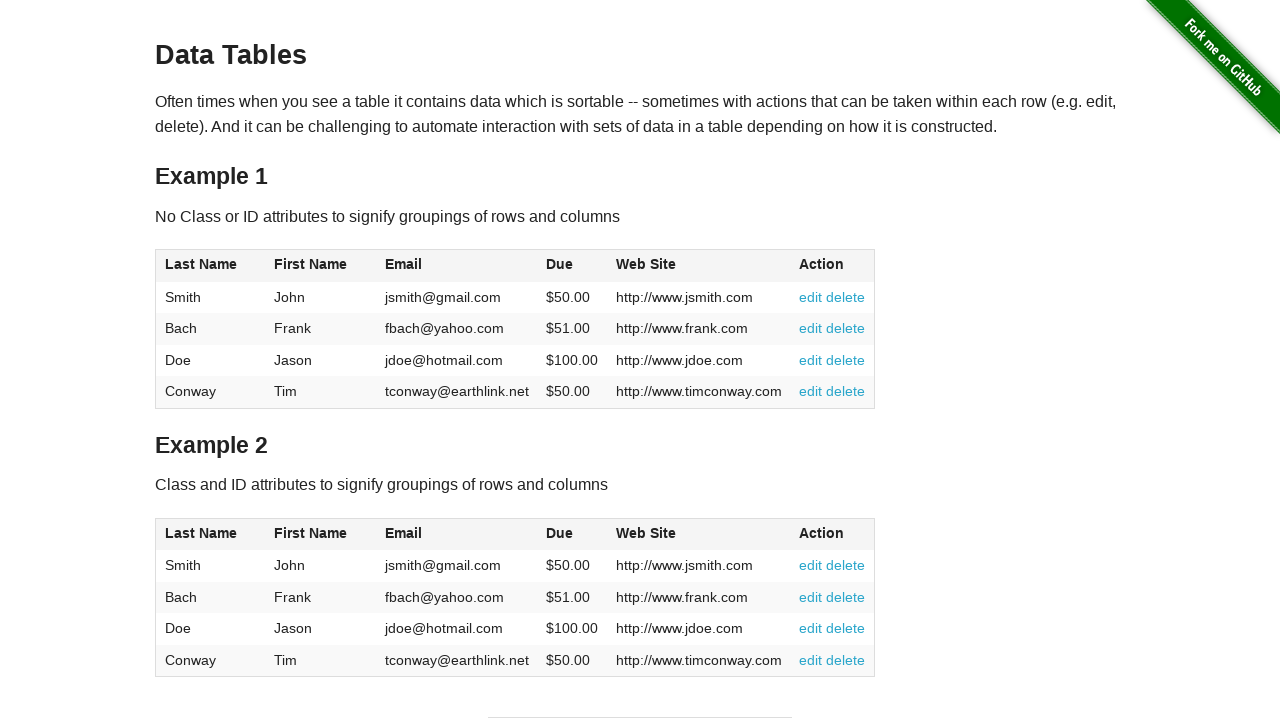

Clicked Due column header first time to initiate sorting at (572, 266) on #table1 thead tr th:nth-child(4)
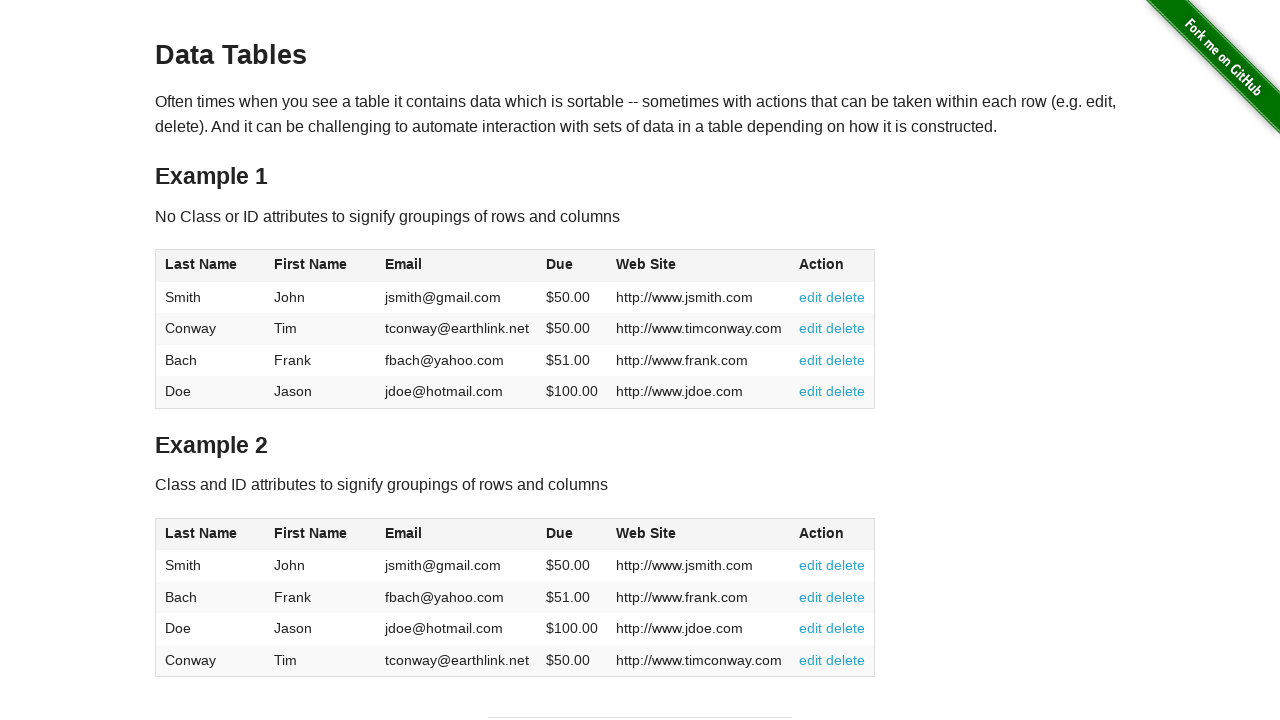

Clicked Due column header second time to sort in descending order at (572, 266) on #table1 thead tr th:nth-child(4)
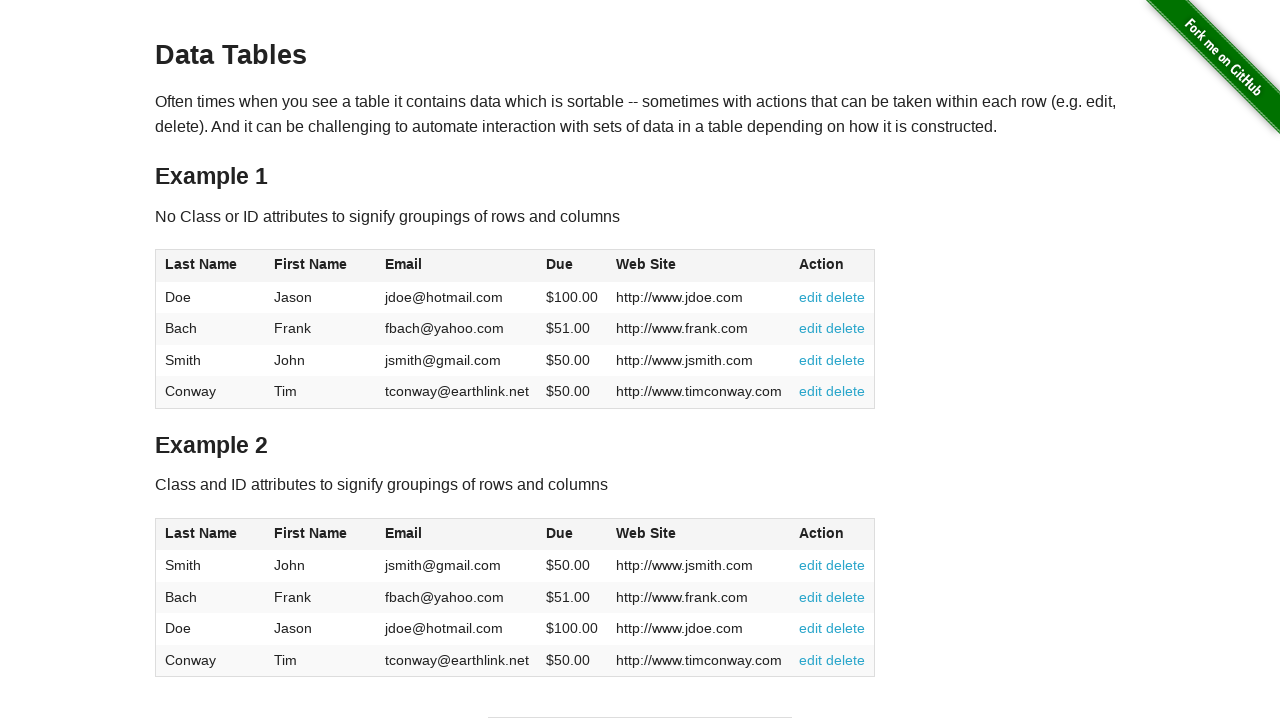

Verified Due column values are present after sorting
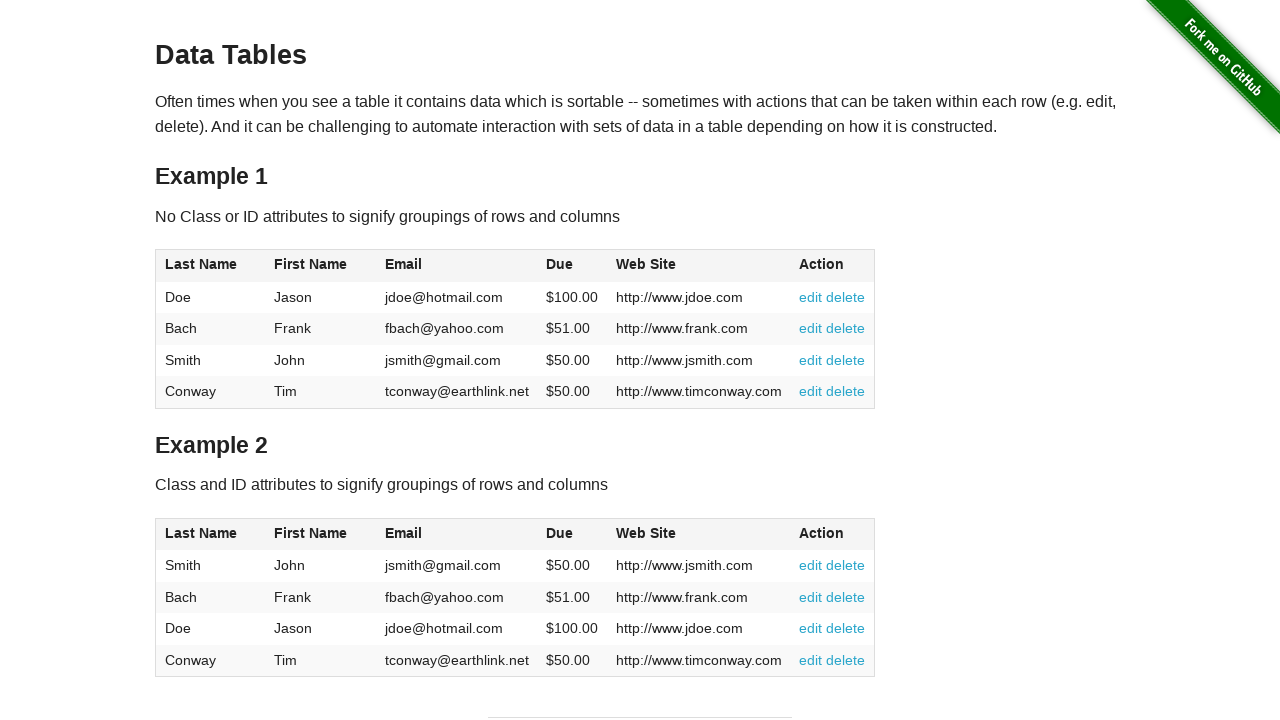

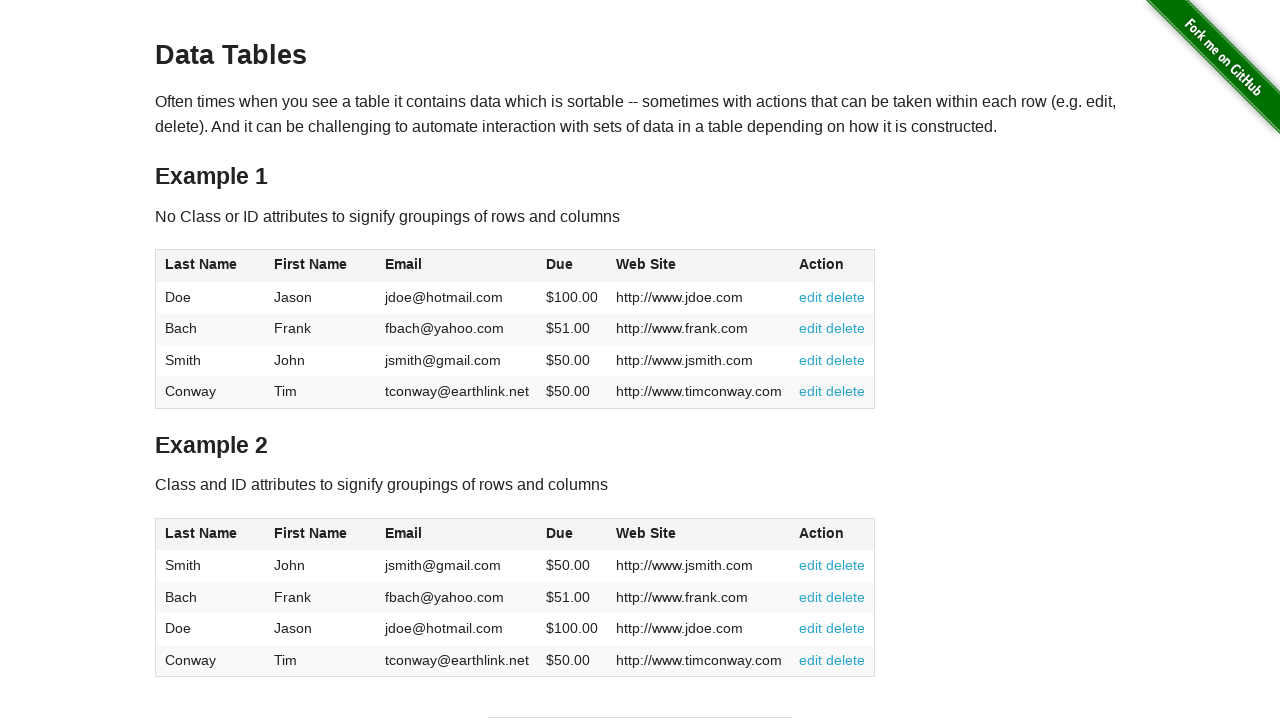